Tests JavaScript alert dialogs by triggering and interacting with different types of alerts (simple alert, confirmation, and prompt)

Starting URL: https://the-internet.herokuapp.com/javascript_alerts

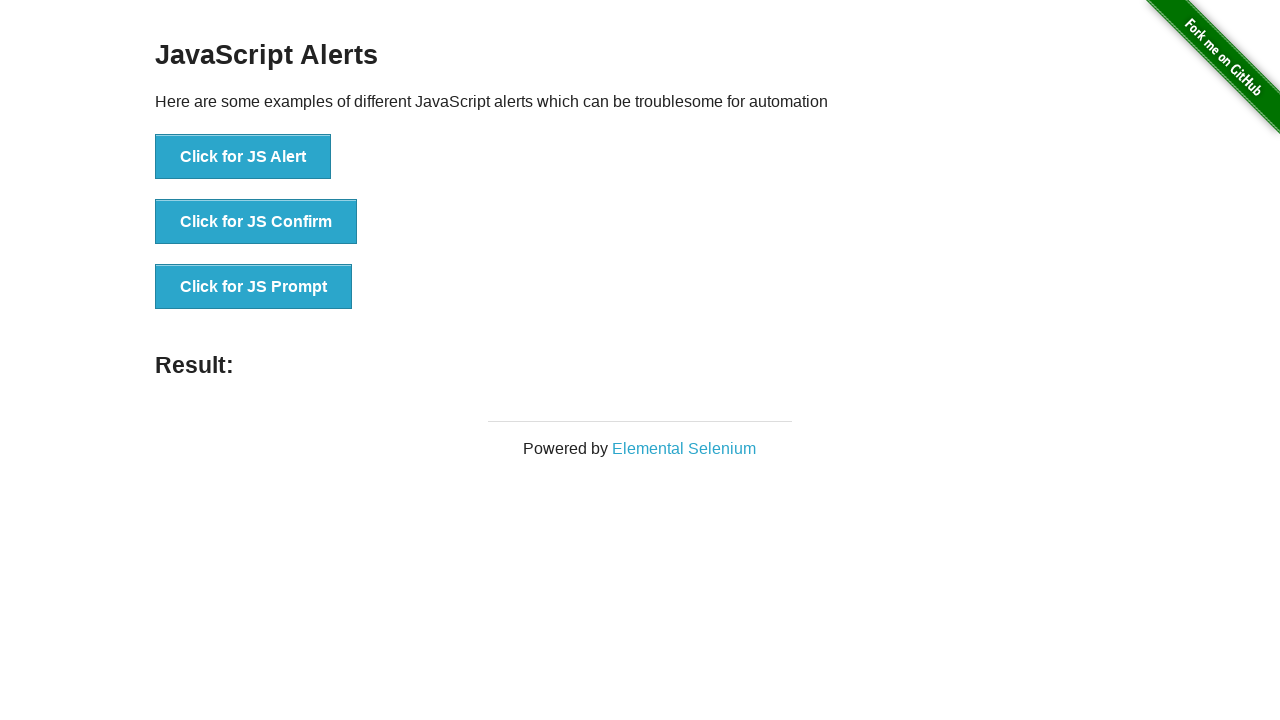

Clicked button to trigger JS Alert dialog at (243, 157) on xpath=//button[text()='Click for JS Alert']
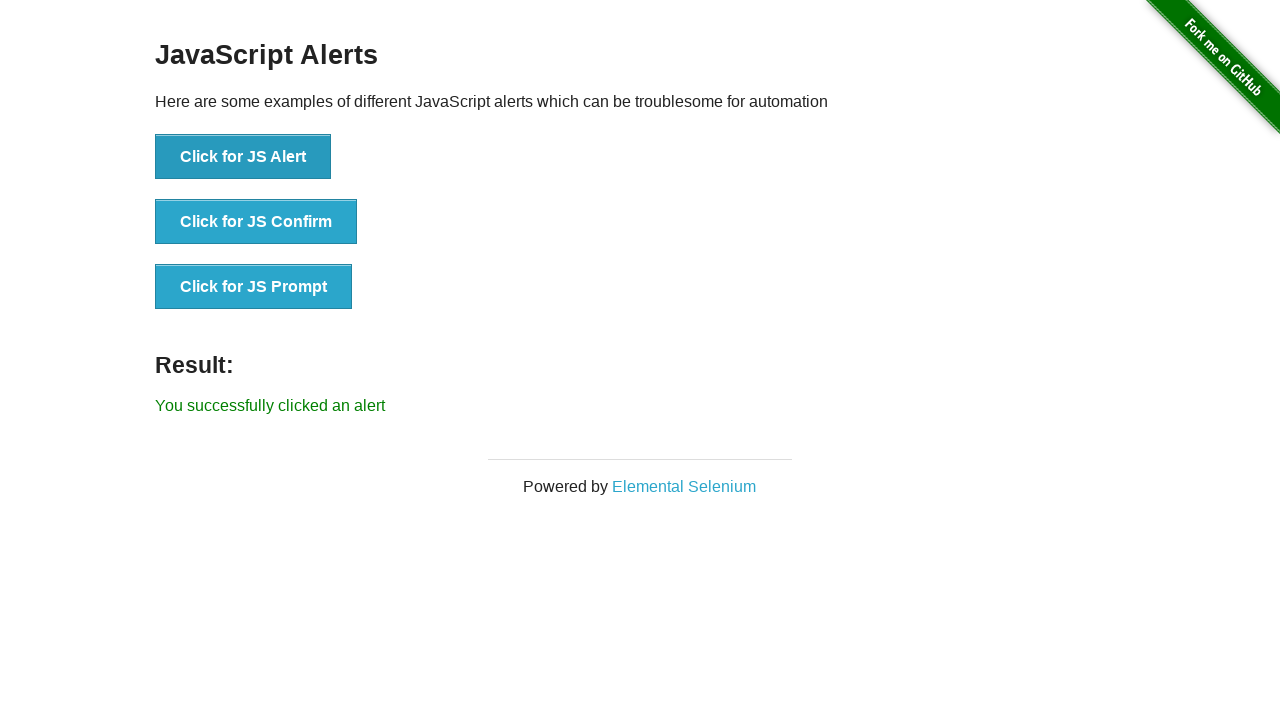

Set up dialog handler to accept alert
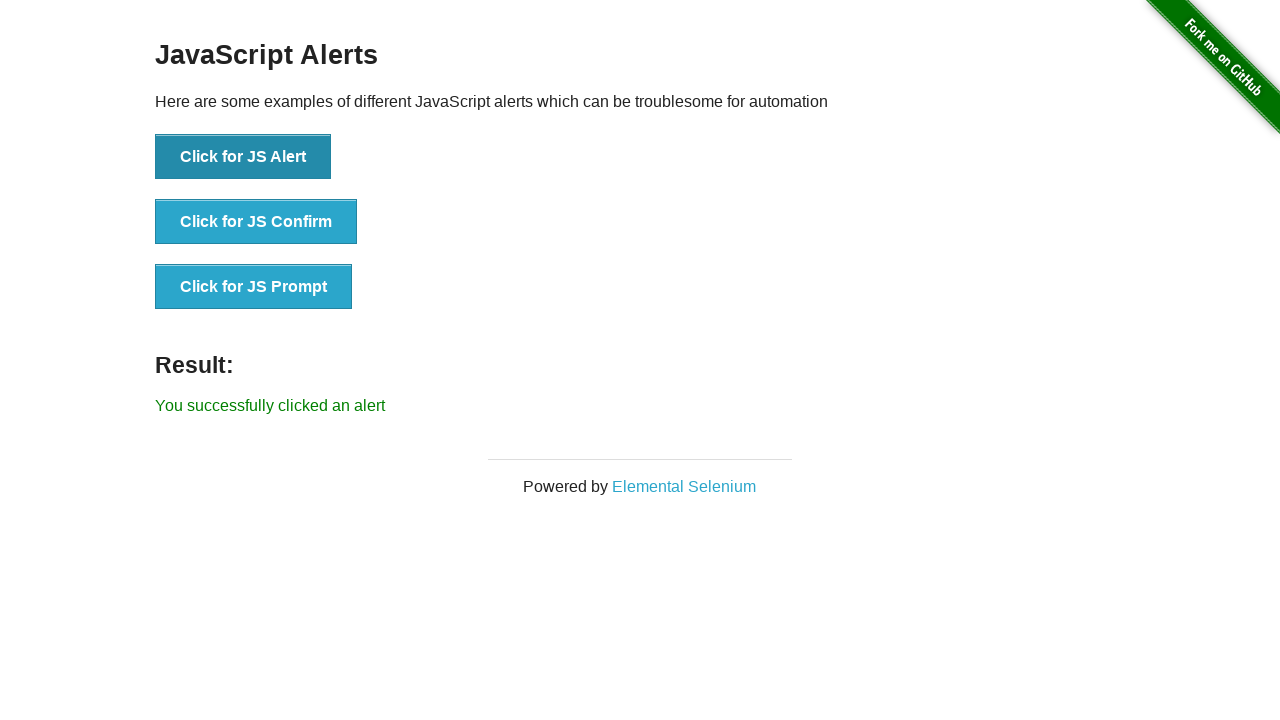

Waited for alert dialog to process
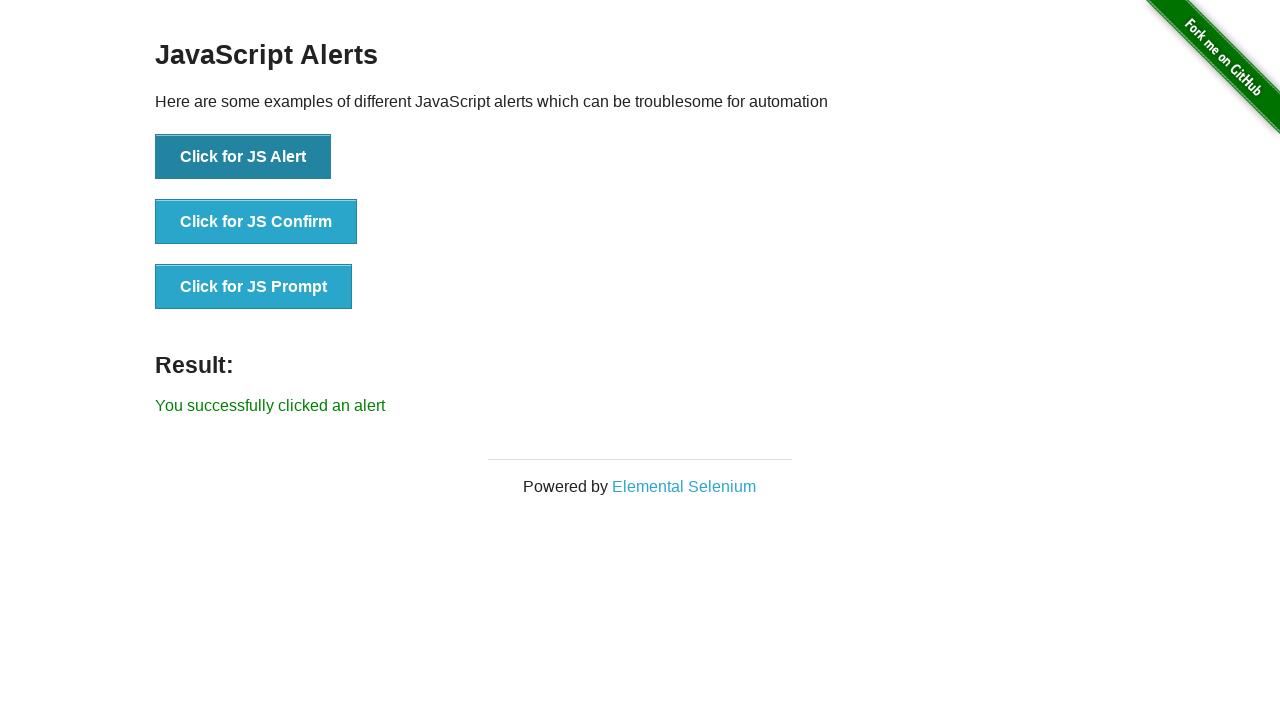

Clicked button to trigger JS Confirm dialog at (256, 222) on xpath=//button[text()='Click for JS Confirm']
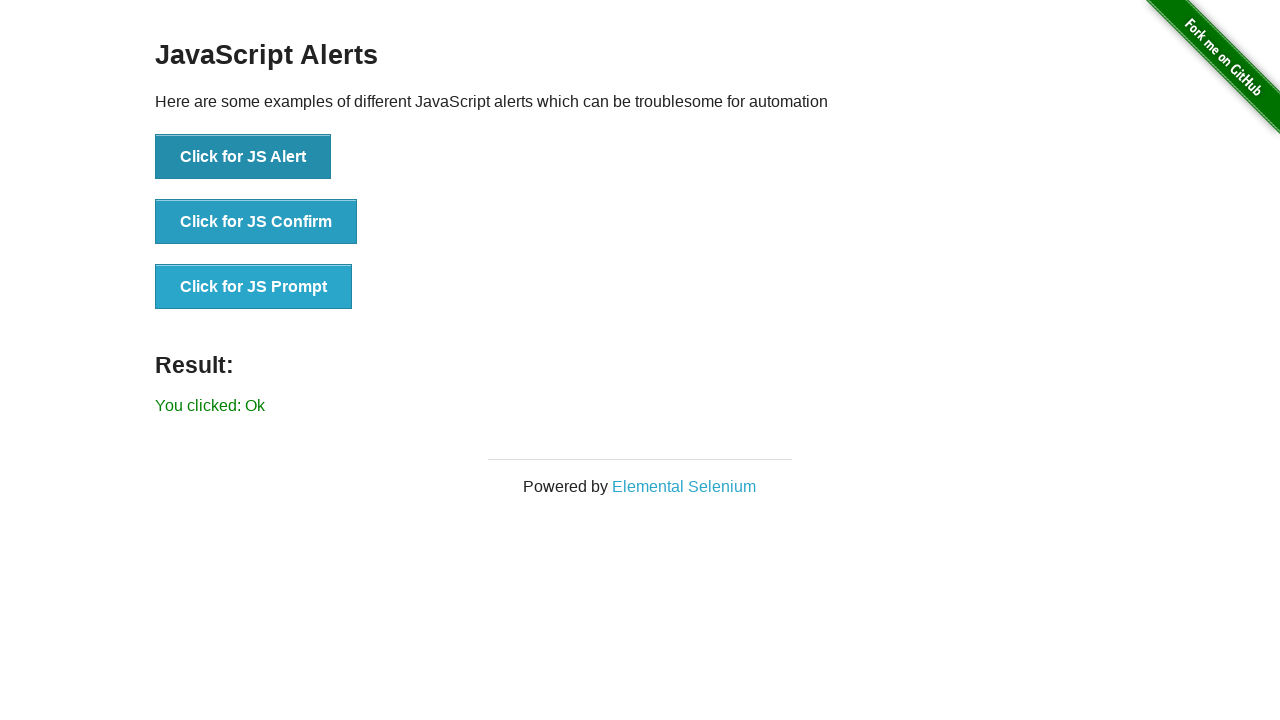

Set up dialog handler to dismiss confirmation
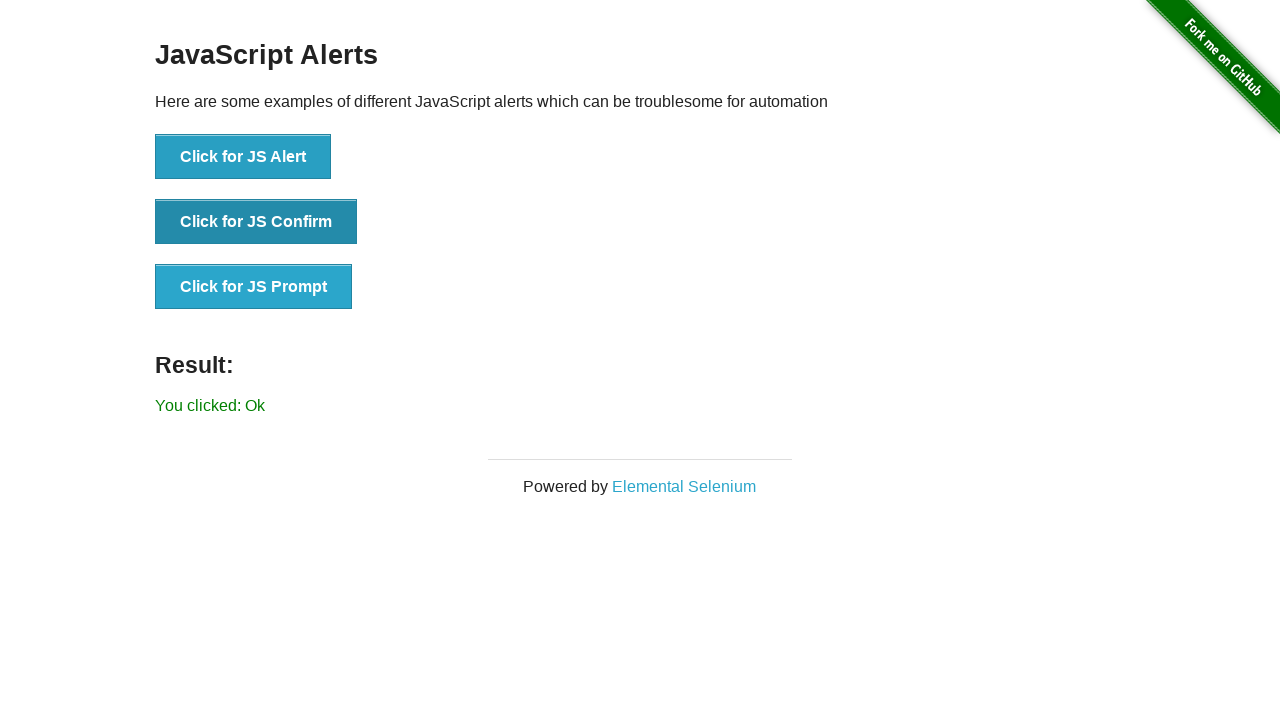

Waited for confirmation dialog to process
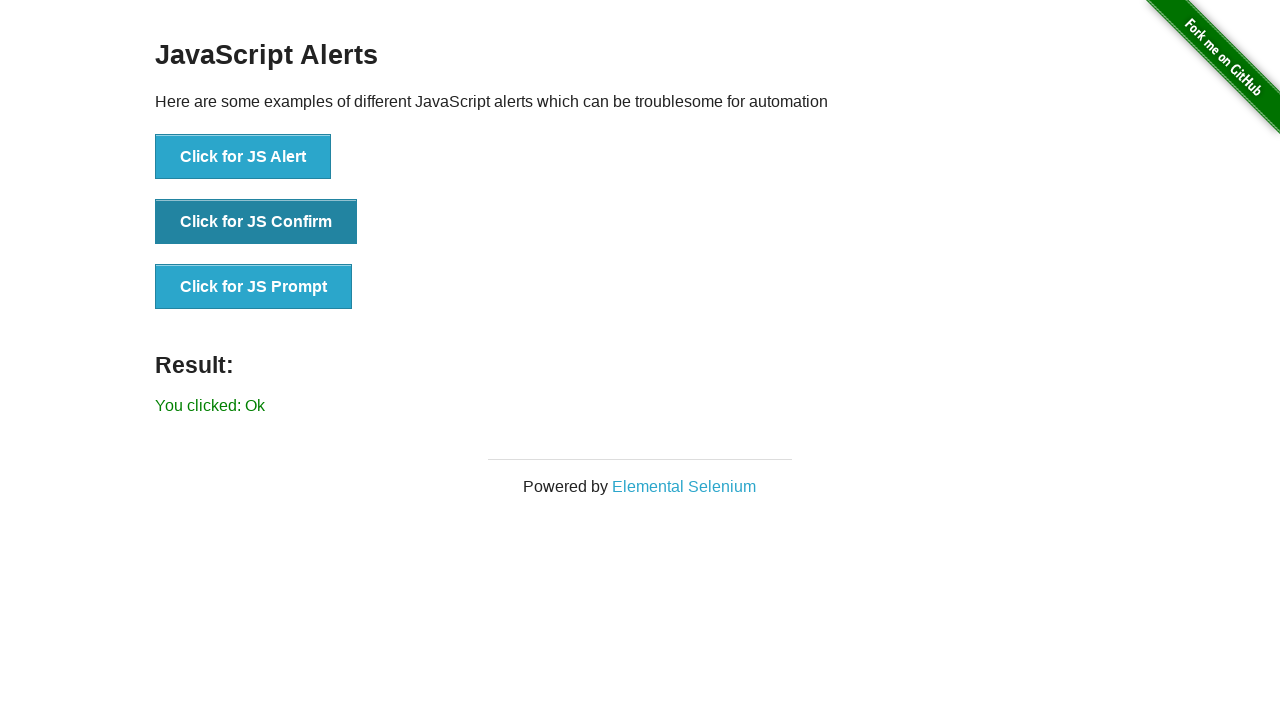

Clicked button to trigger JS Prompt dialog at (254, 287) on xpath=//button[text()='Click for JS Prompt']
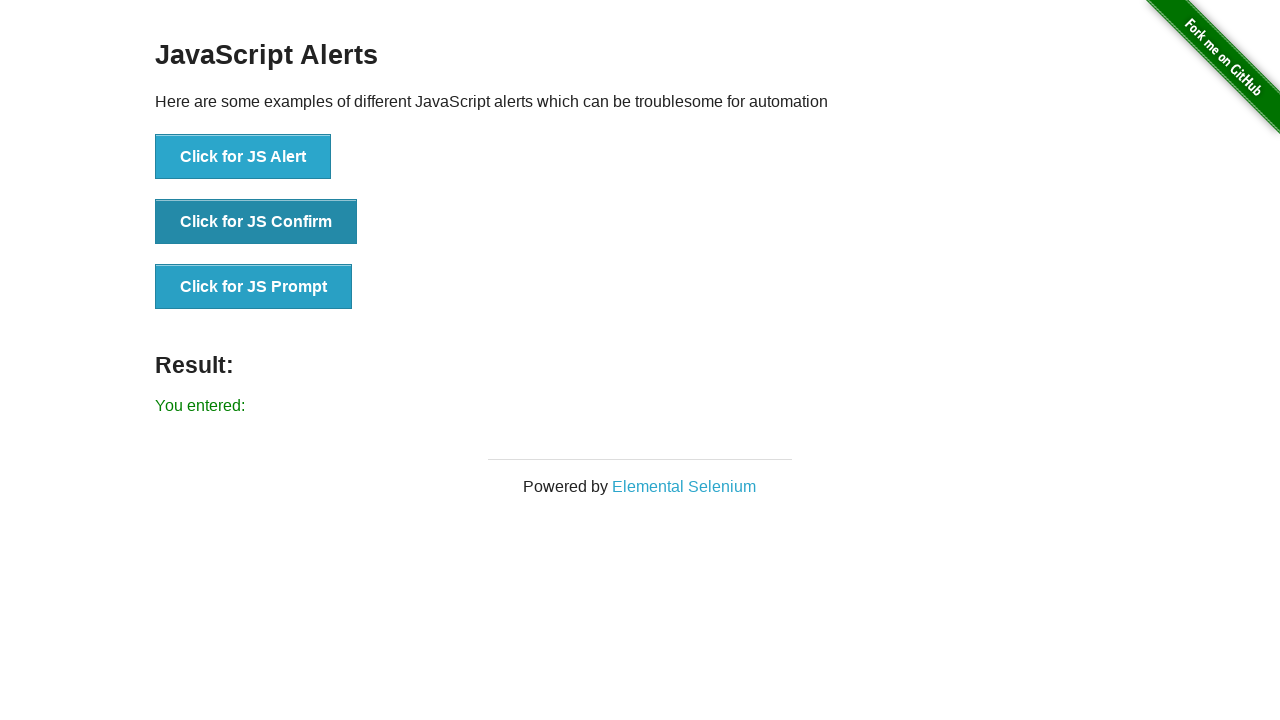

Set up dialog handler to accept prompt with text 'Selenium Tester'
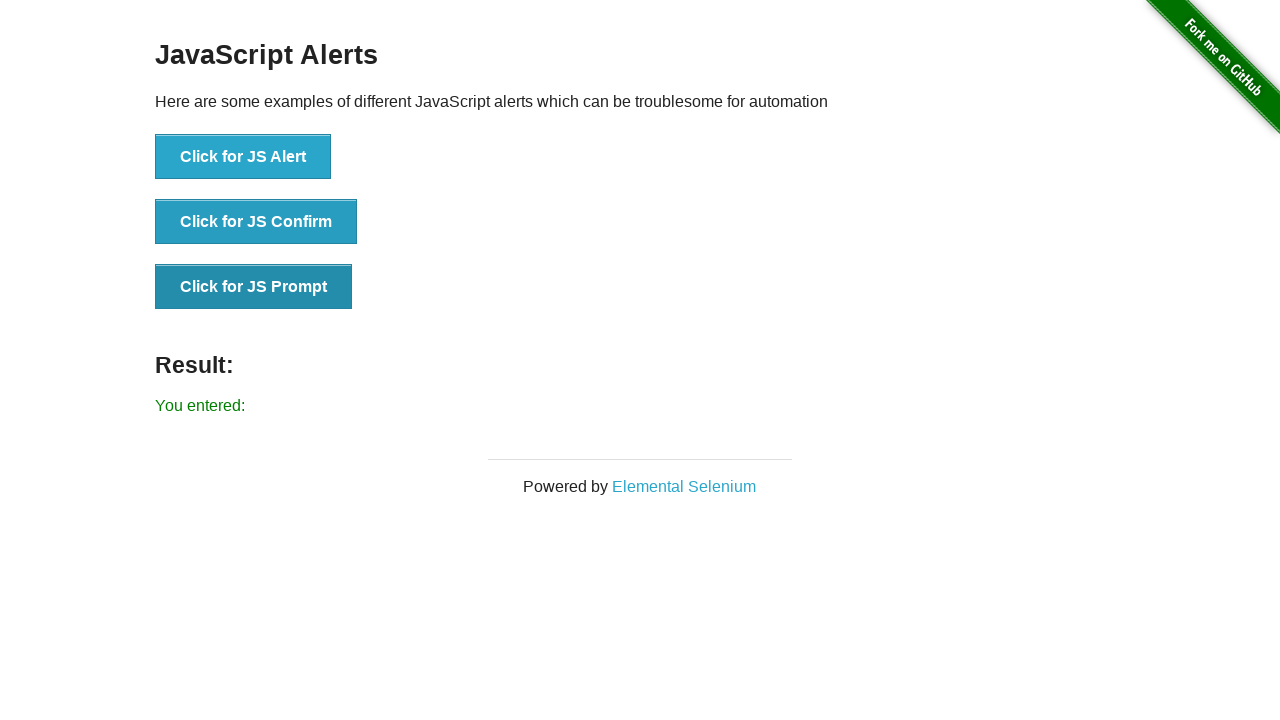

Waited for prompt dialog to process
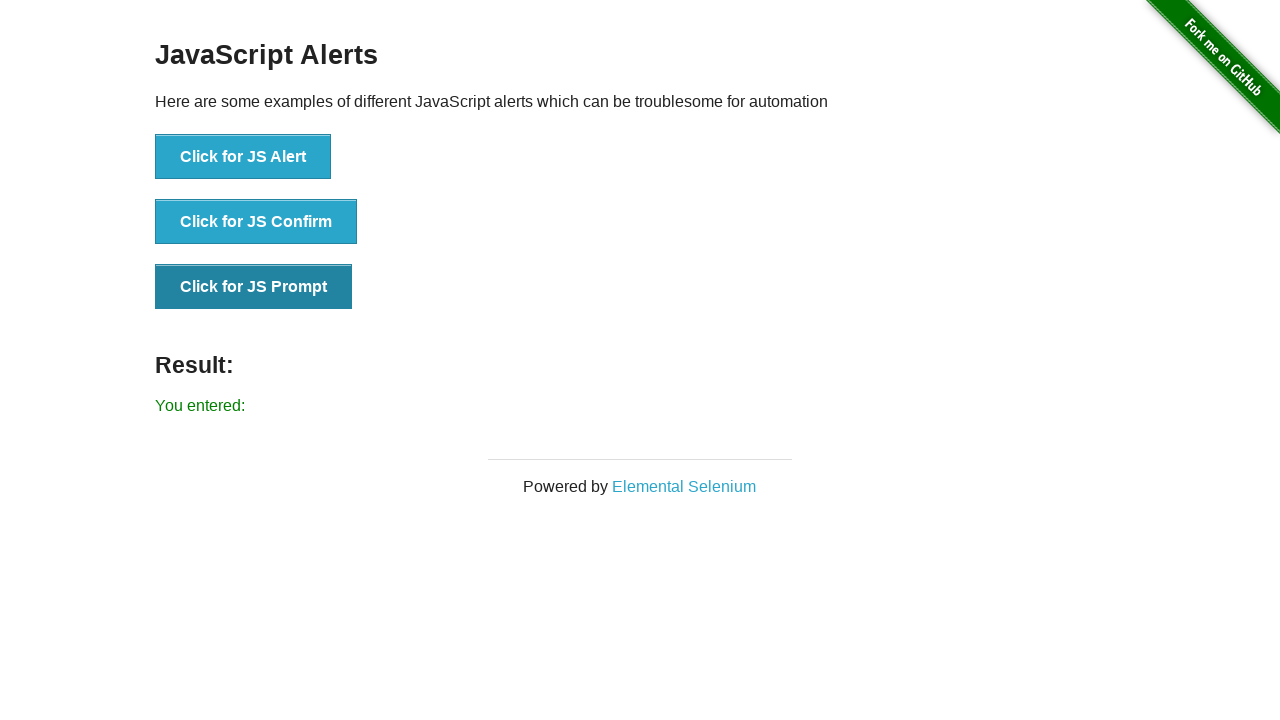

Verified result text element is present on page
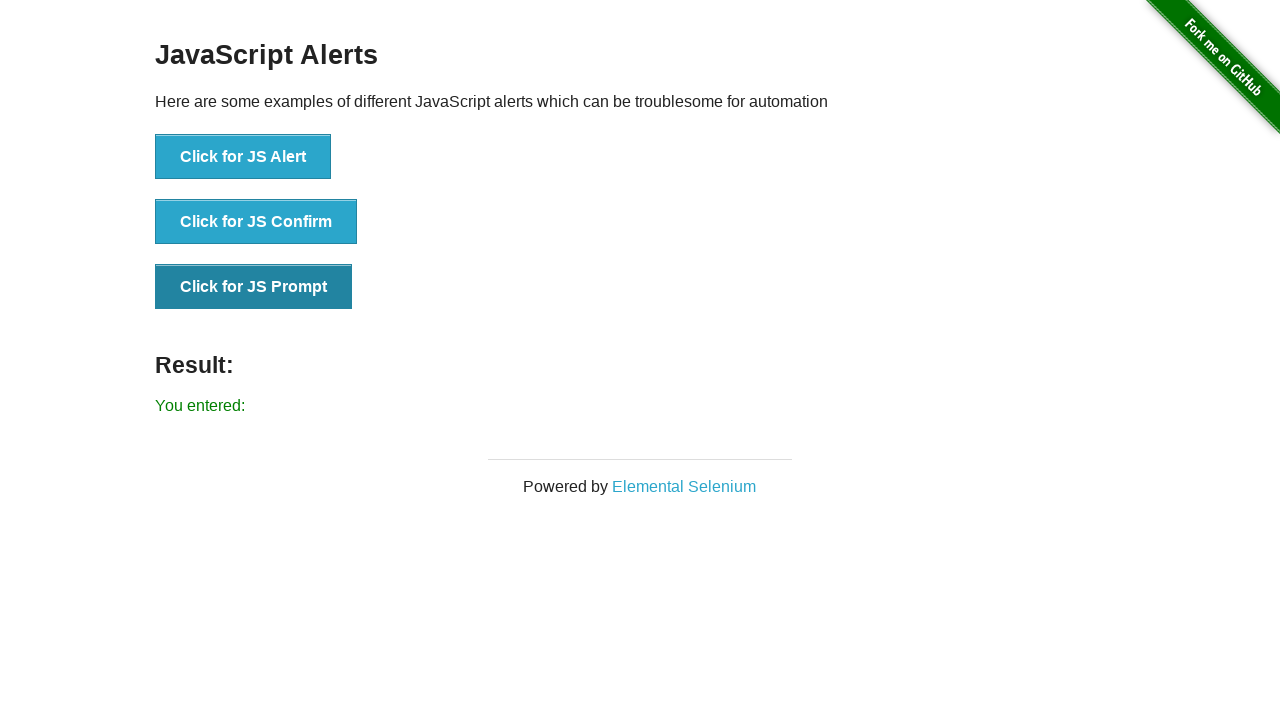

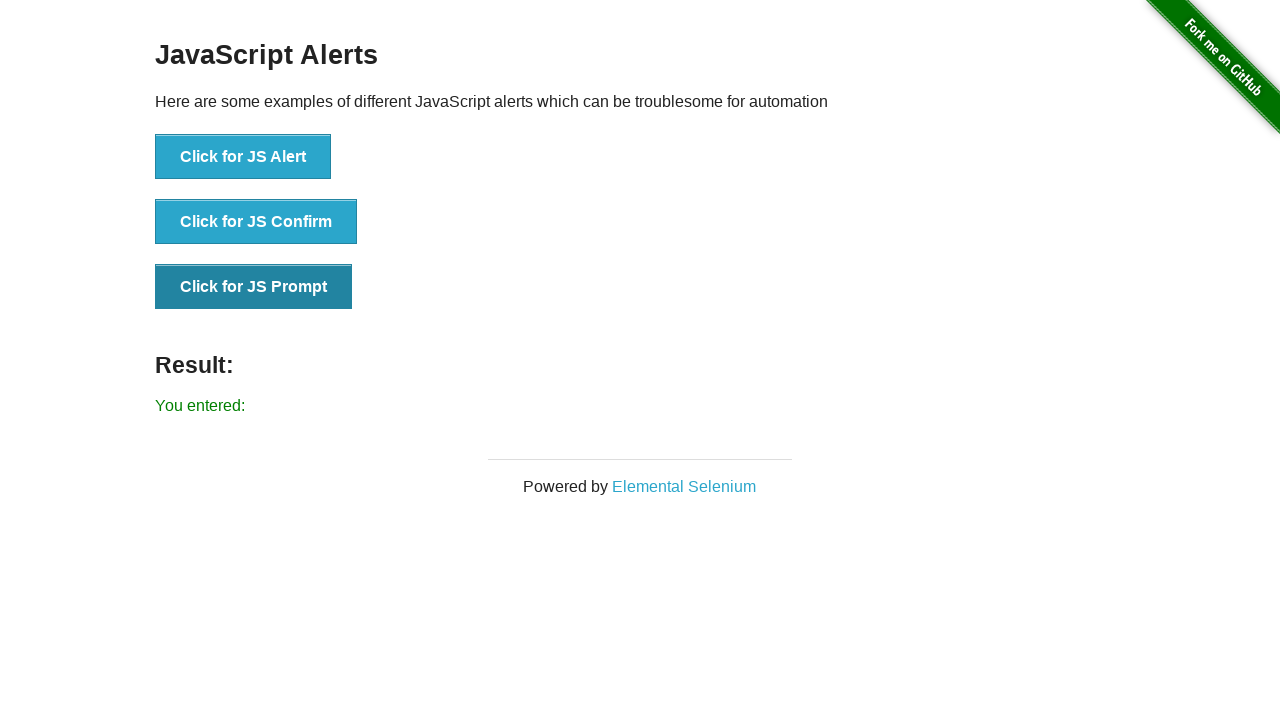